Tests that entered text is trimmed when editing a todo item.

Starting URL: https://demo.playwright.dev/todomvc

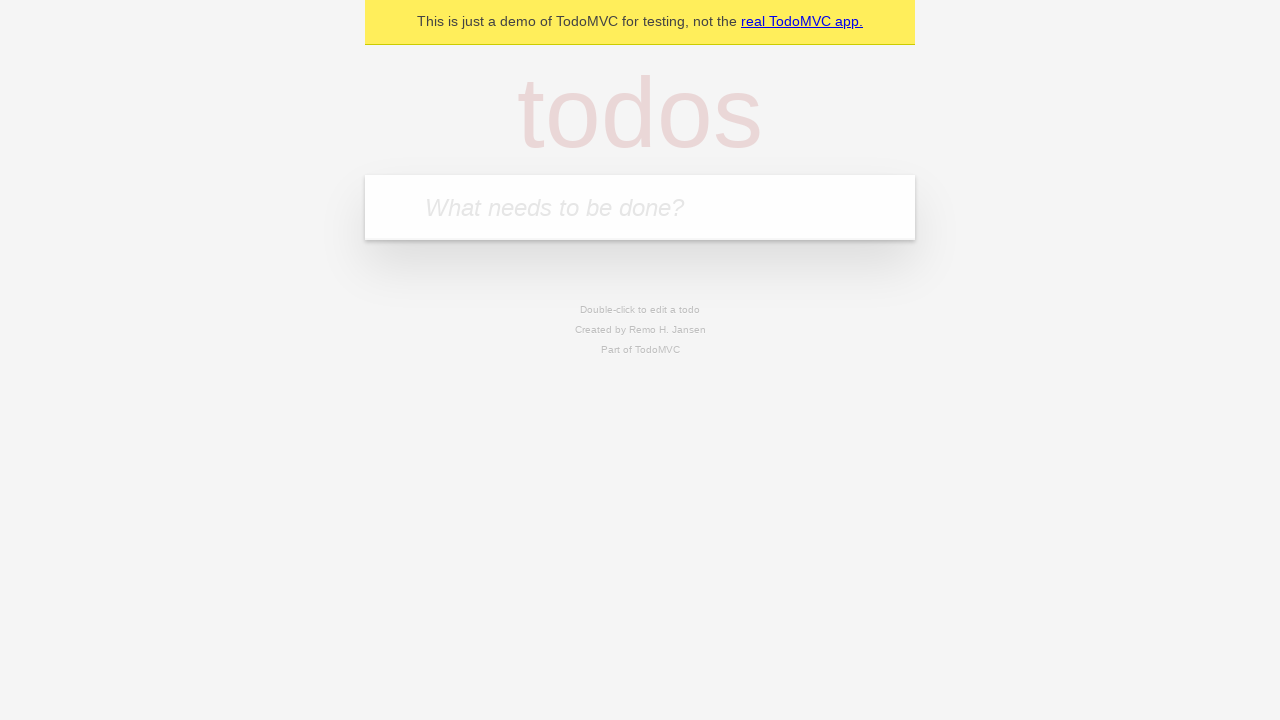

Filled todo input with 'buy some cheese' on internal:attr=[placeholder="What needs to be done?"i]
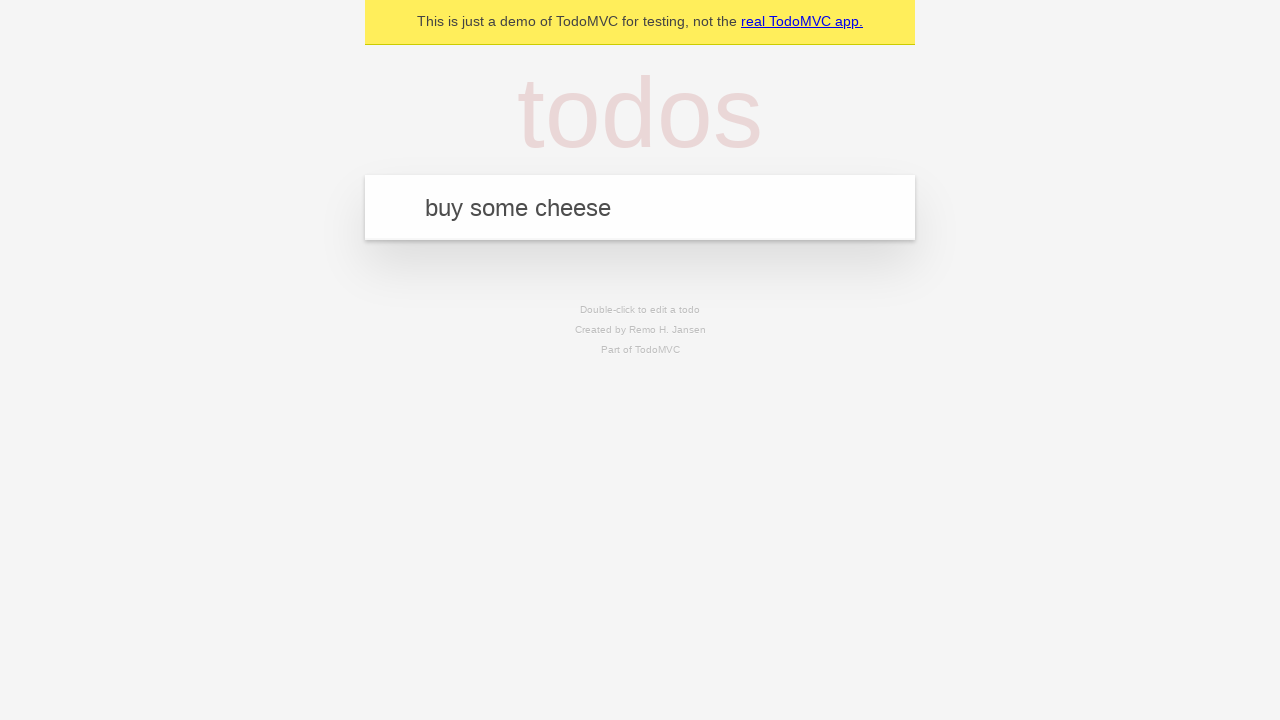

Pressed Enter to create first todo item on internal:attr=[placeholder="What needs to be done?"i]
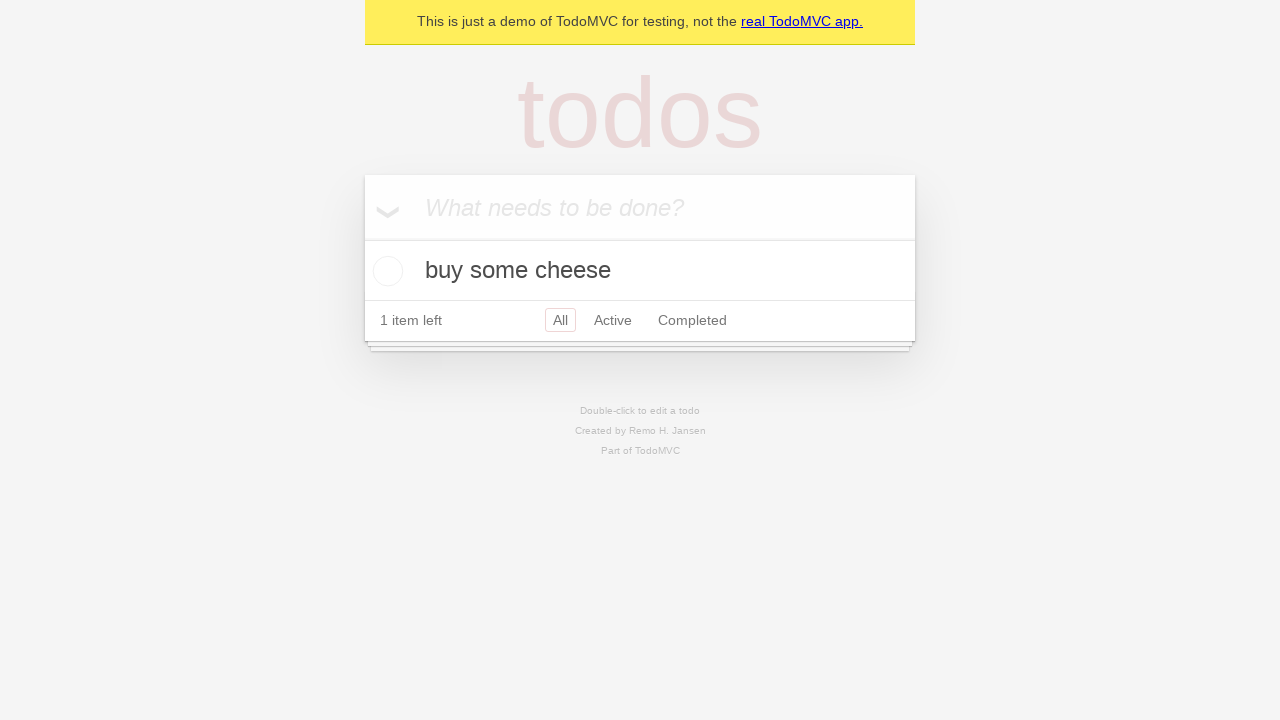

Filled todo input with 'feed the cat' on internal:attr=[placeholder="What needs to be done?"i]
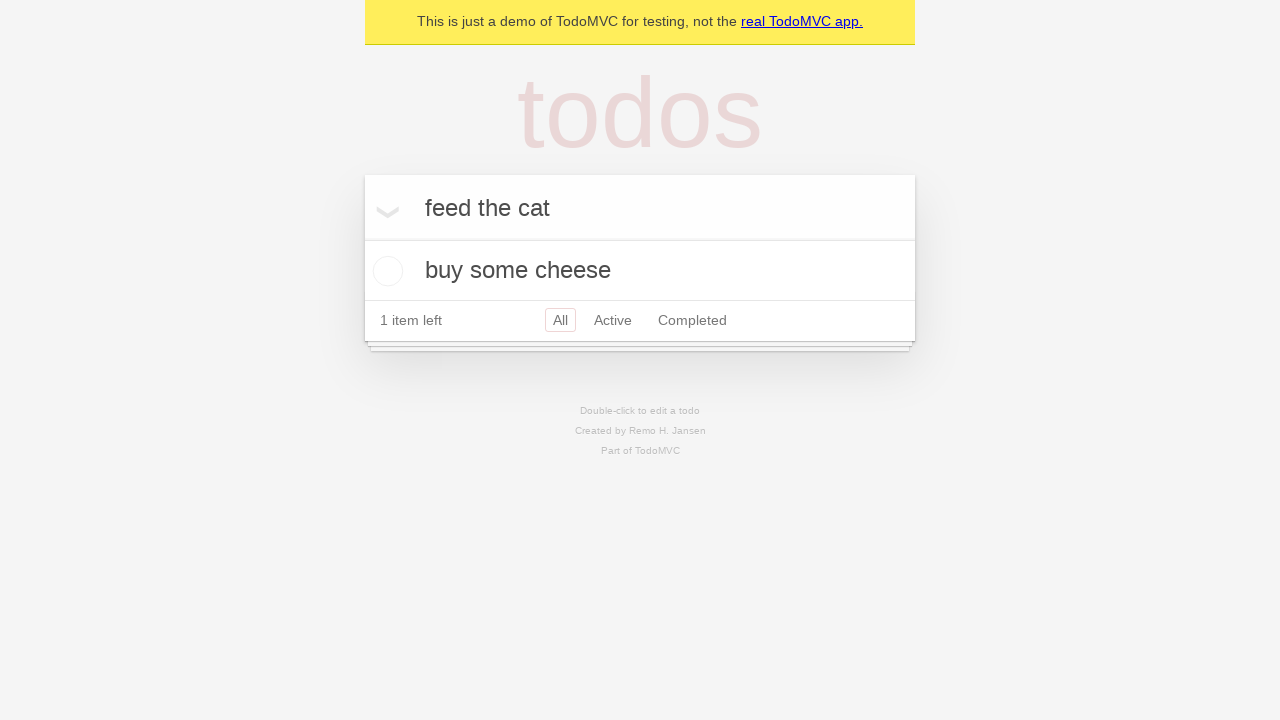

Pressed Enter to create second todo item on internal:attr=[placeholder="What needs to be done?"i]
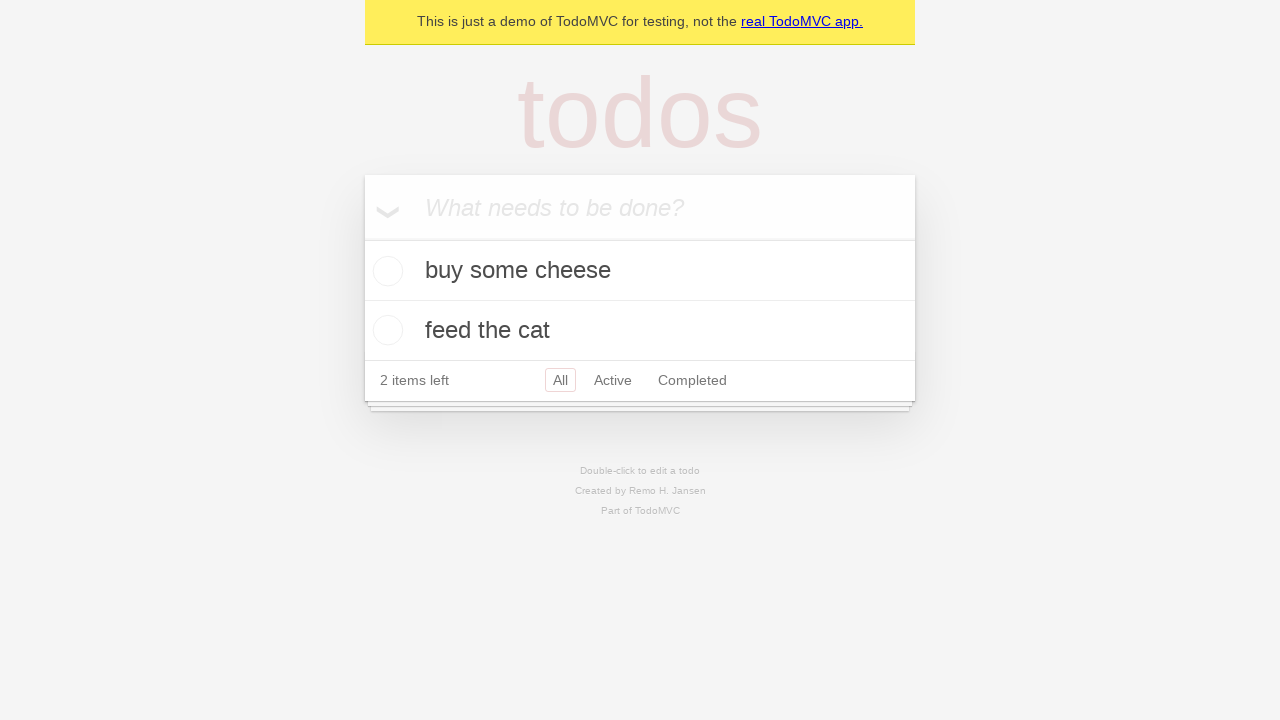

Filled todo input with 'book a doctors appointment' on internal:attr=[placeholder="What needs to be done?"i]
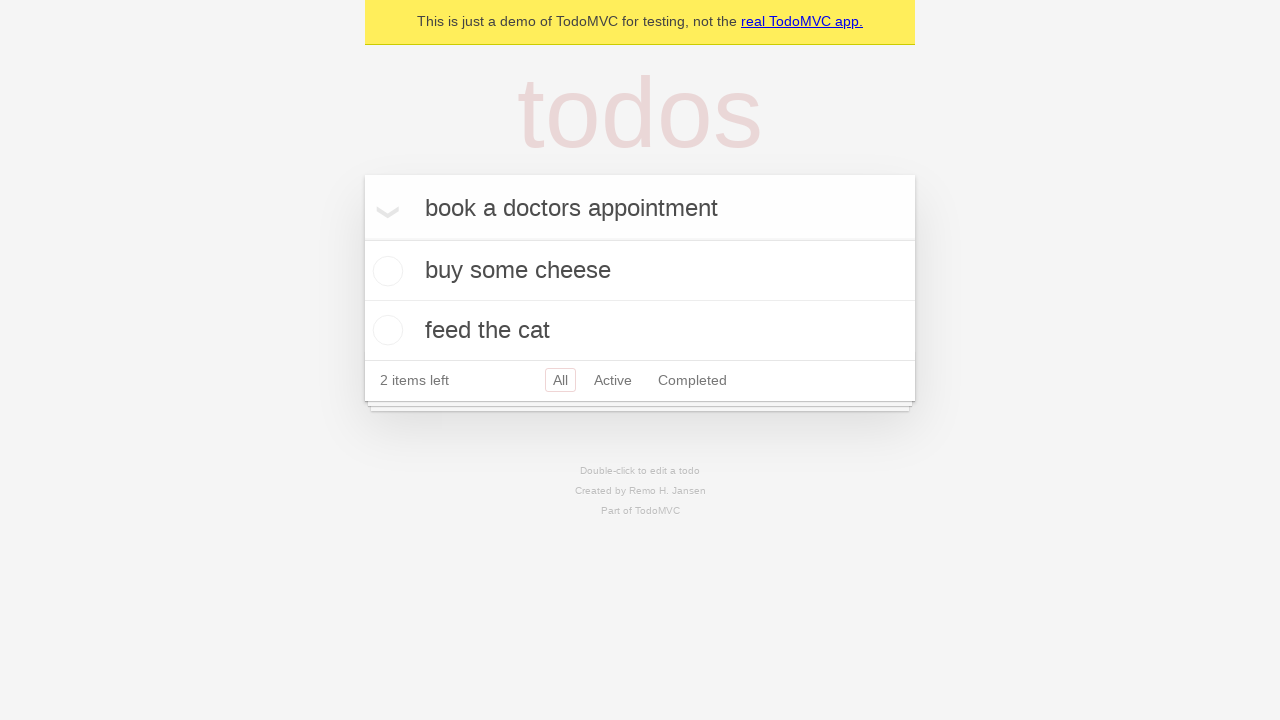

Pressed Enter to create third todo item on internal:attr=[placeholder="What needs to be done?"i]
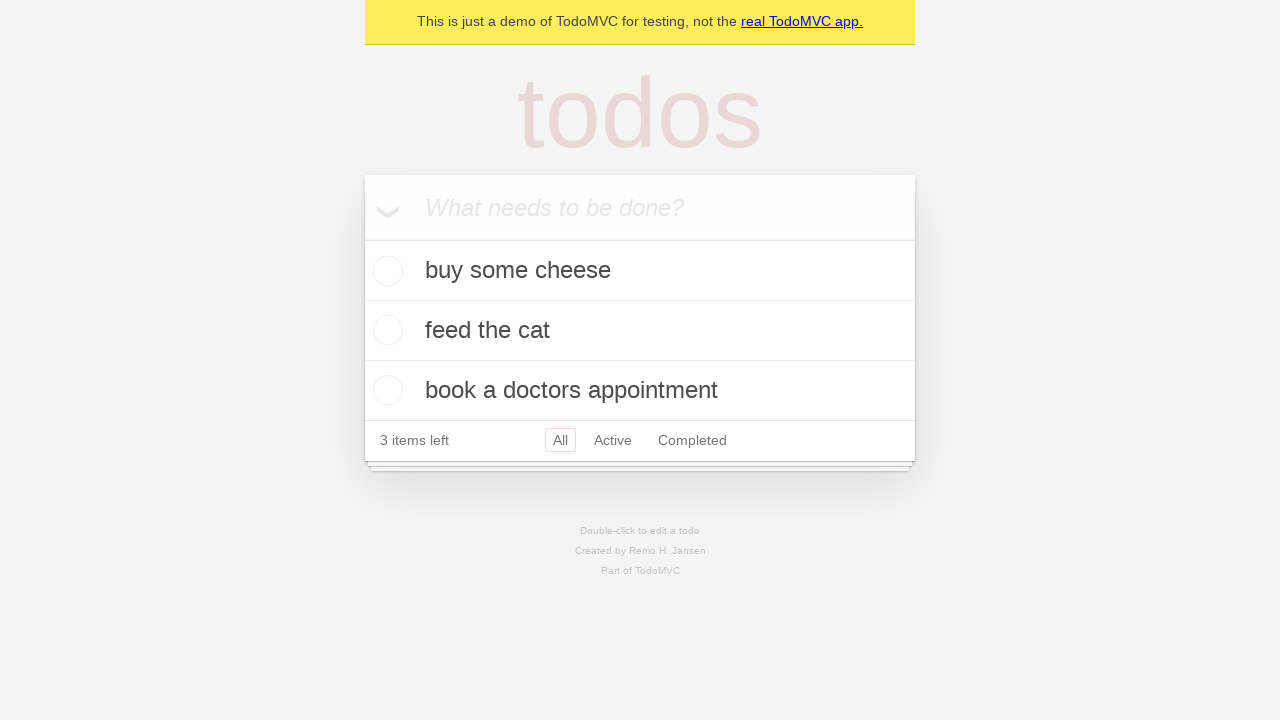

Double-clicked second todo item to enter edit mode at (640, 331) on internal:testid=[data-testid="todo-item"s] >> nth=1
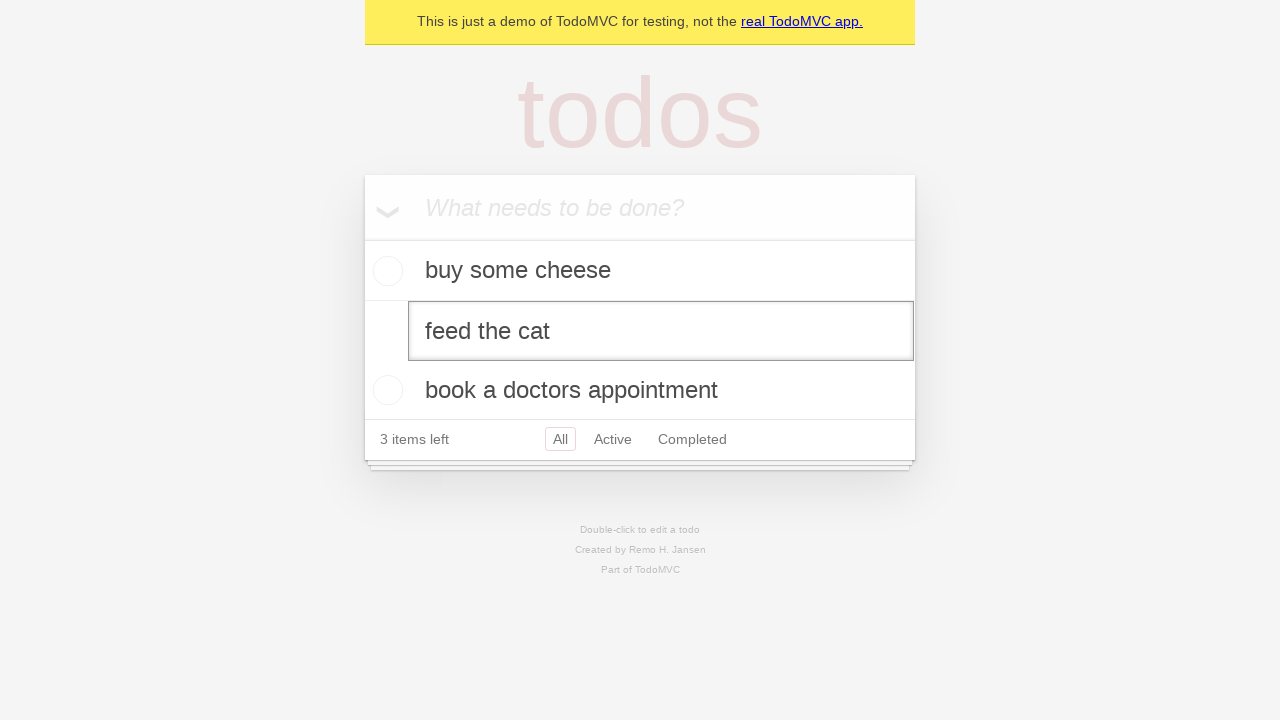

Filled edit field with text containing leading and trailing whitespace on internal:testid=[data-testid="todo-item"s] >> nth=1 >> internal:role=textbox[nam
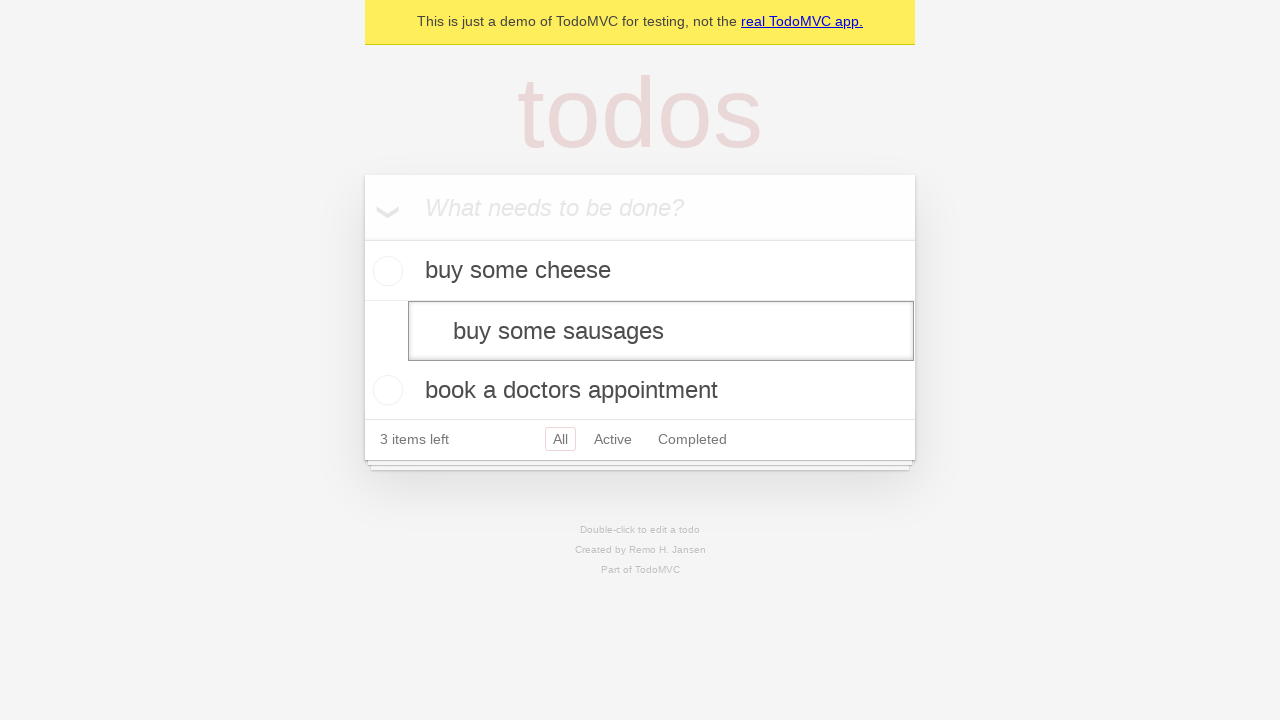

Pressed Enter to save edited todo item with trimmed text on internal:testid=[data-testid="todo-item"s] >> nth=1 >> internal:role=textbox[nam
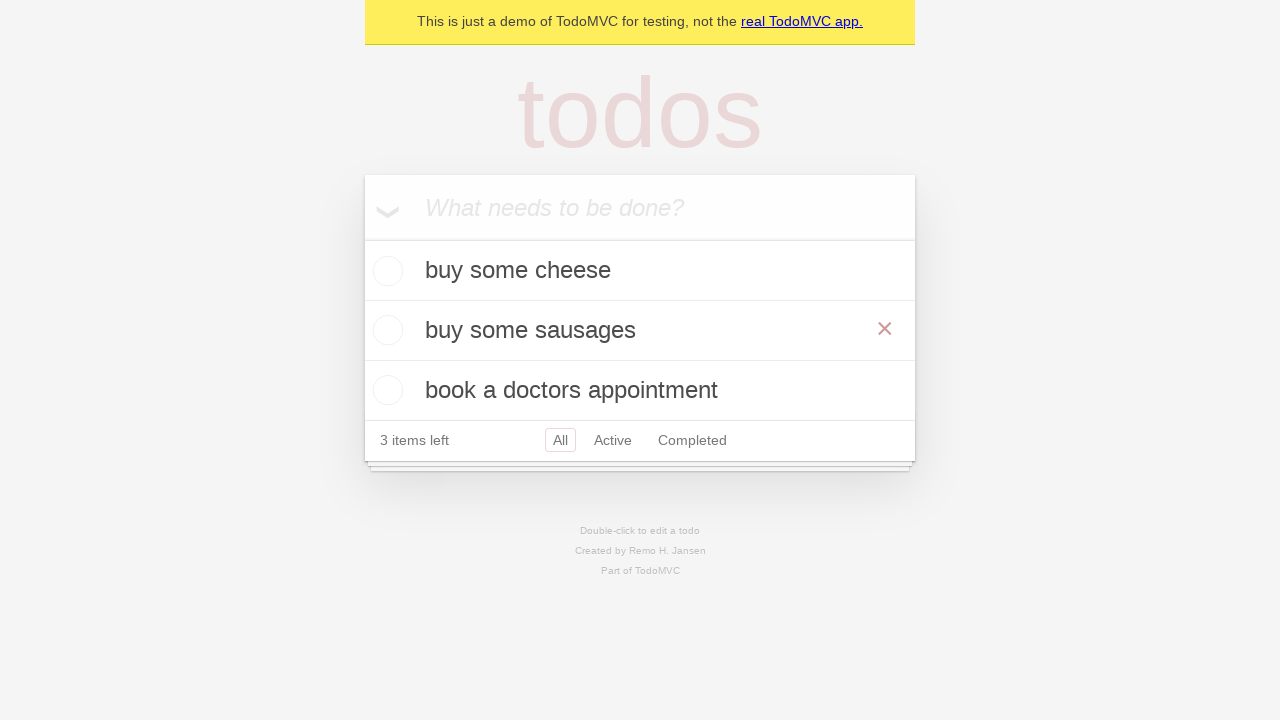

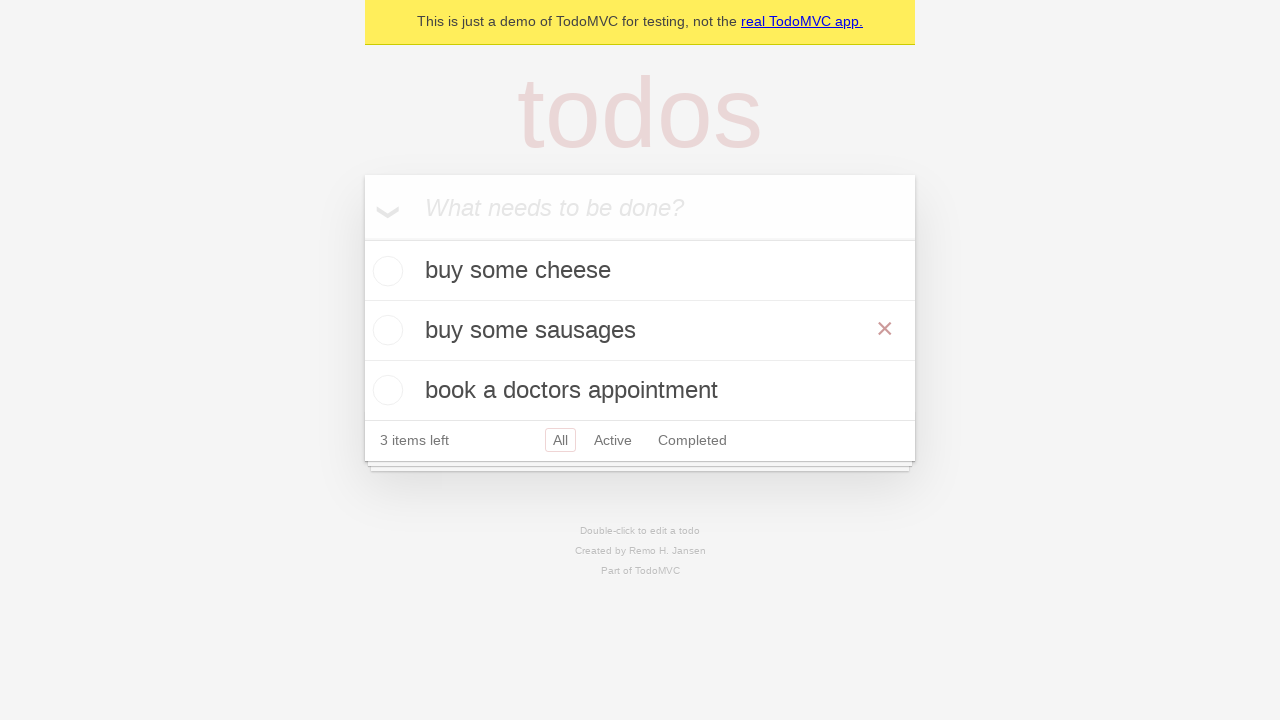